Tests that the Gündem page loads without displaying a 404 error or "content not found" message

Starting URL: https://egundem.com/gundem

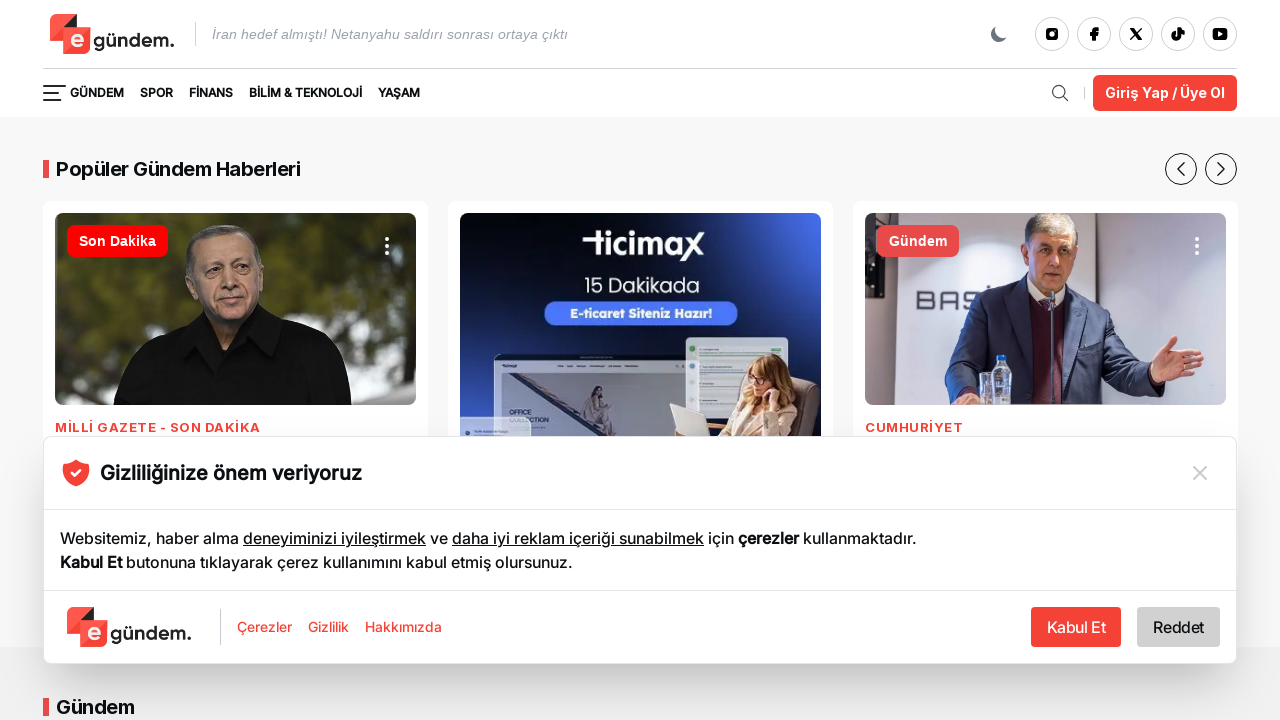

Waited for page to reach domcontentloaded state
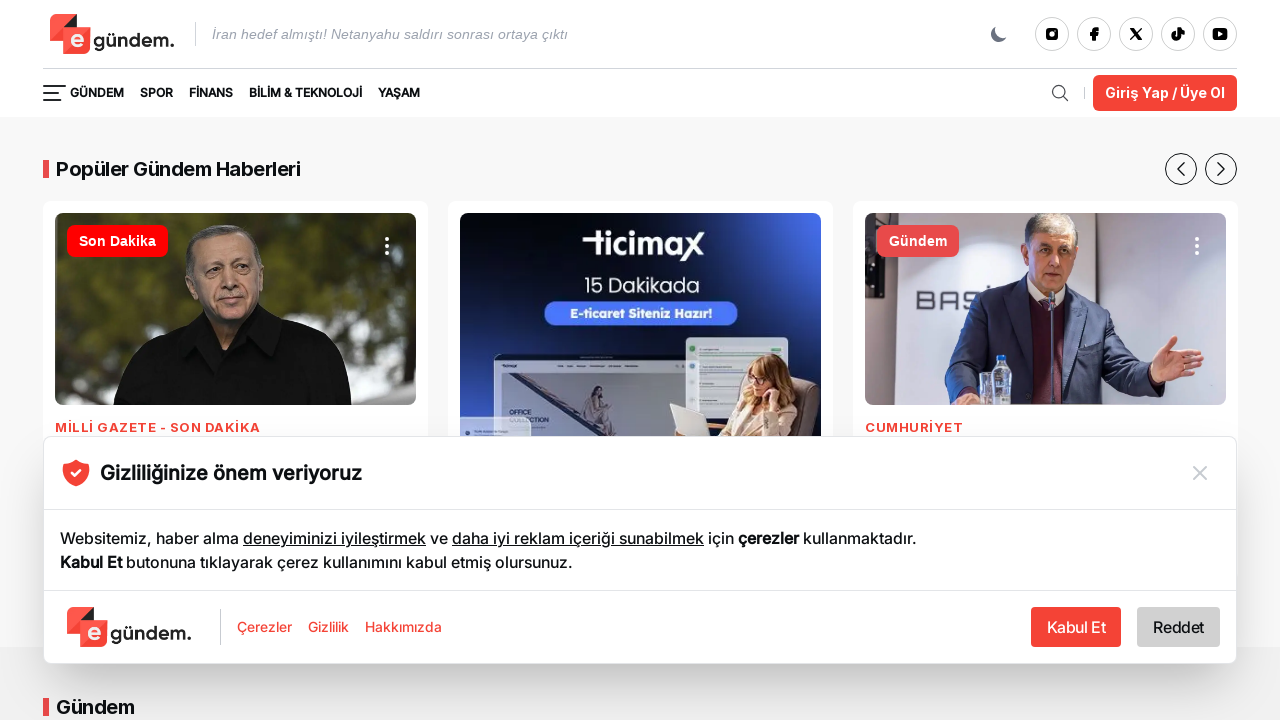

Checked for 404 error text - count: 0
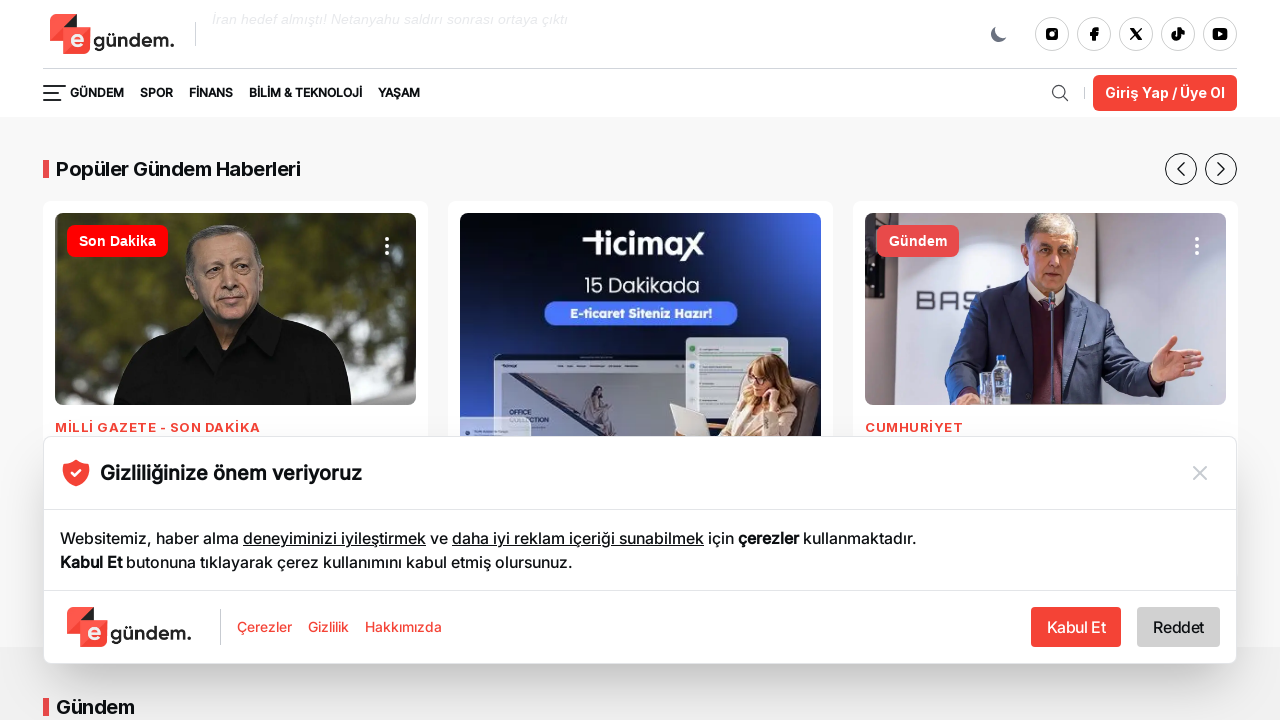

Checked for 'content not found' message - count: 0
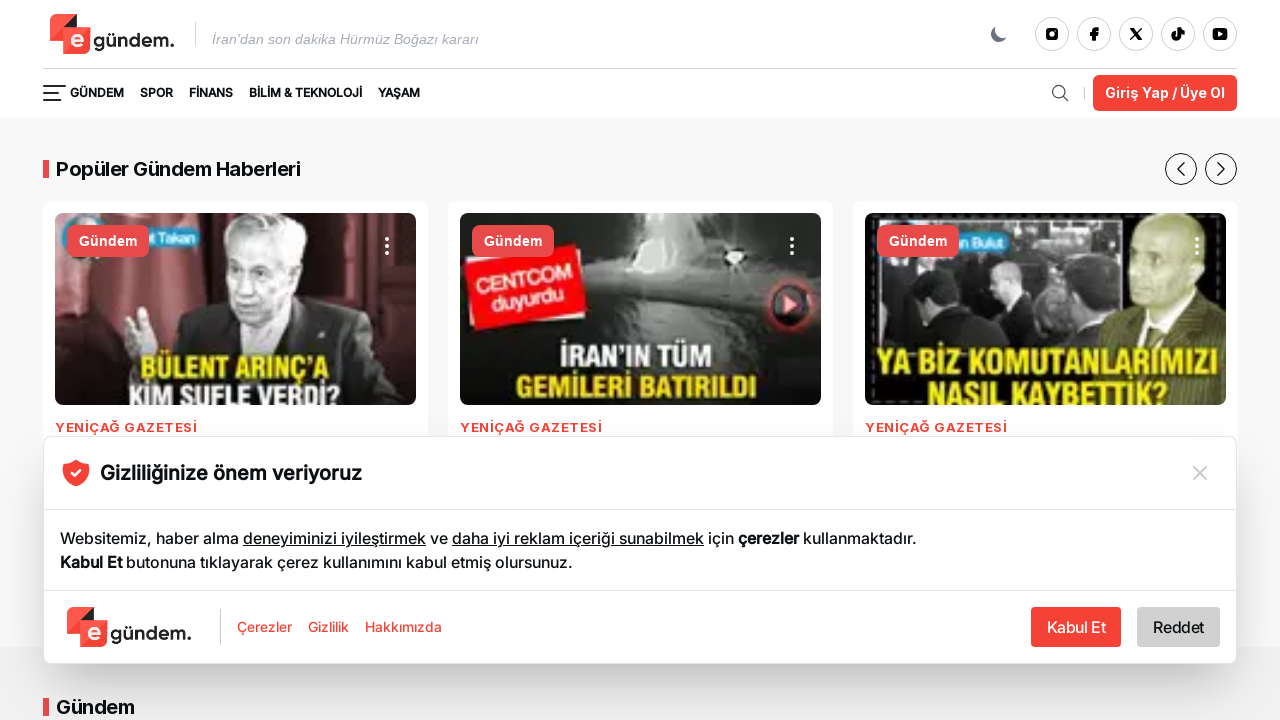

Assertion passed: No 404 or 'content not found' messages detected on Gündem page
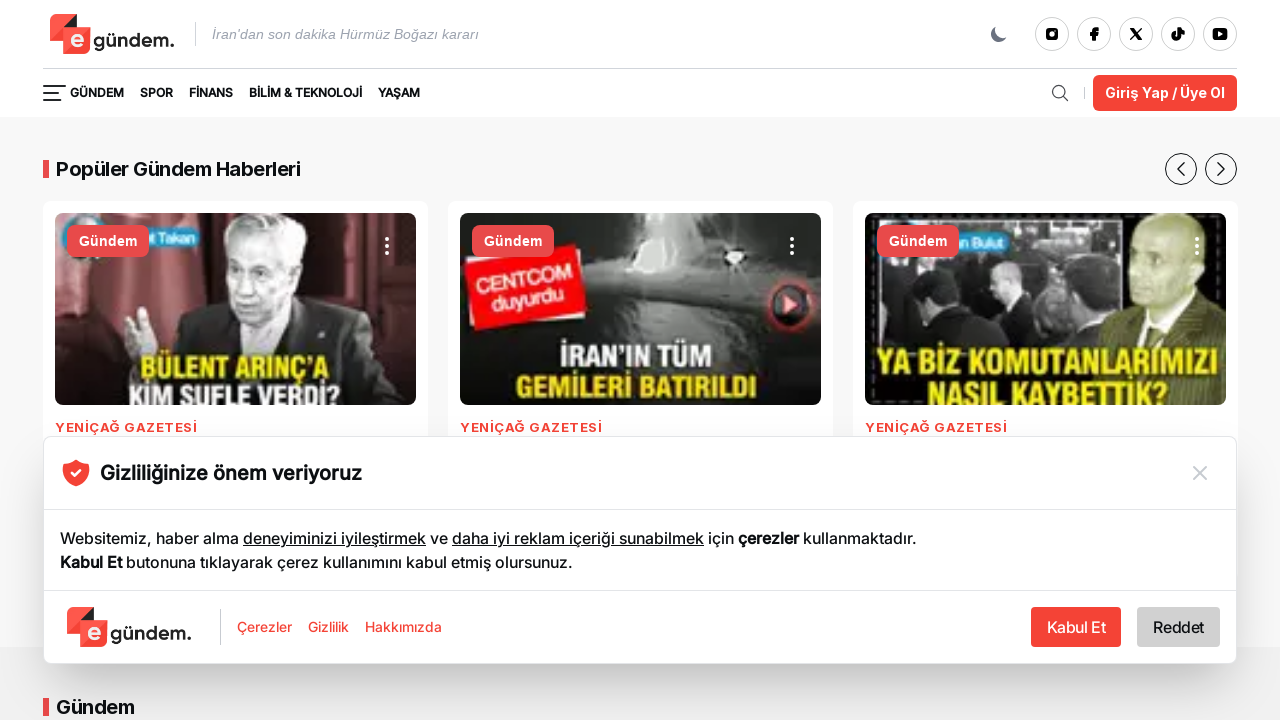

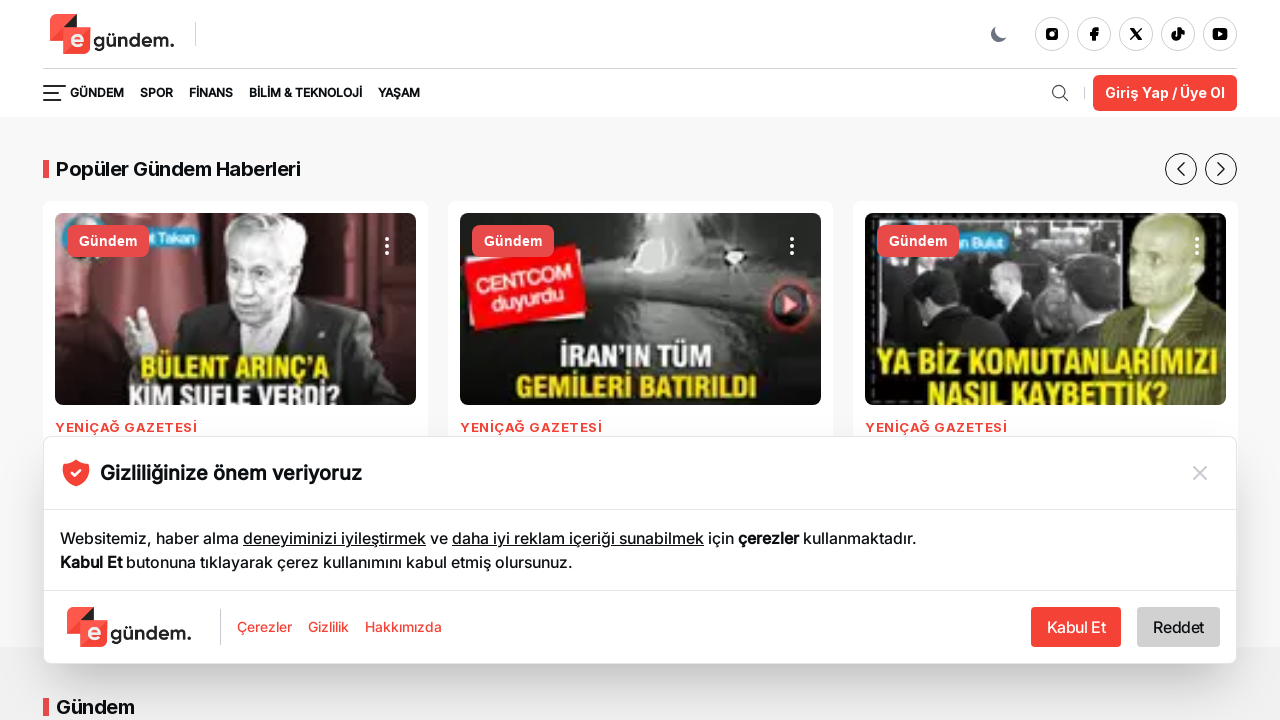